Tests dynamic loading functionality by clicking through to a dynamic loading example, starting the loading process, and waiting for content to appear.

Starting URL: http://the-internet.herokuapp.com

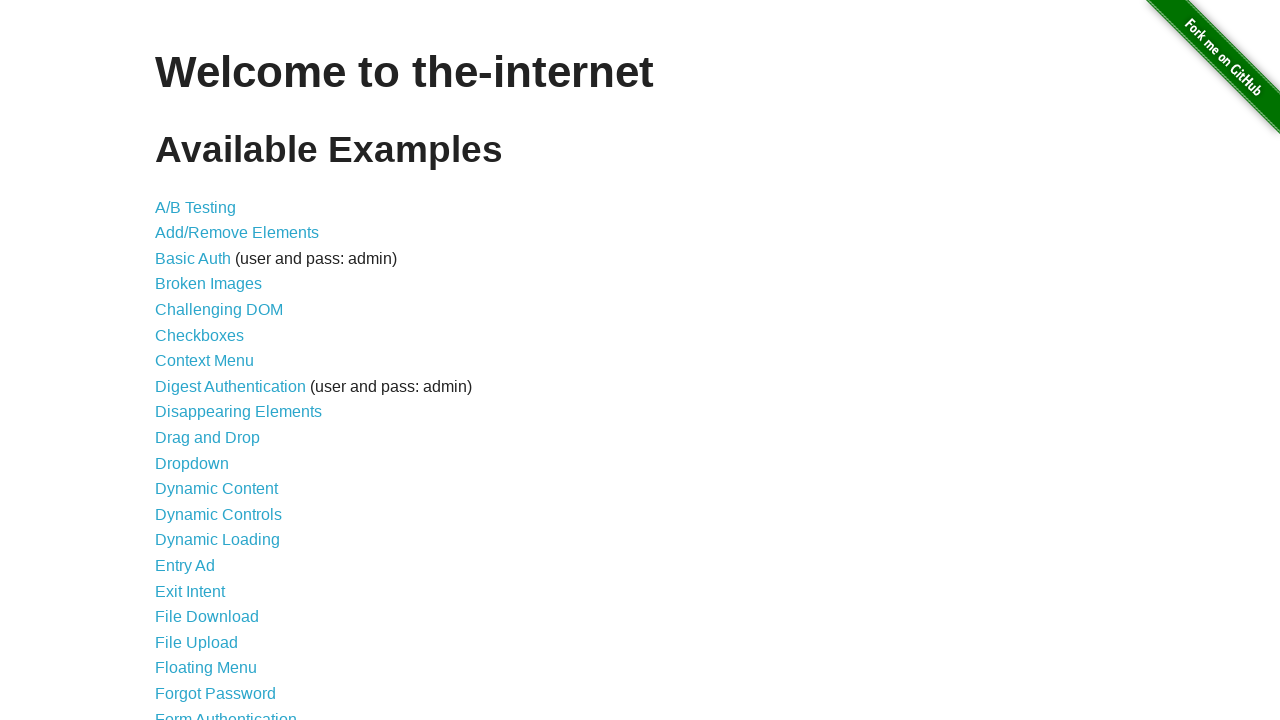

Clicked on Dynamic Loading link at (218, 540) on a[href*='dynamic_loading']
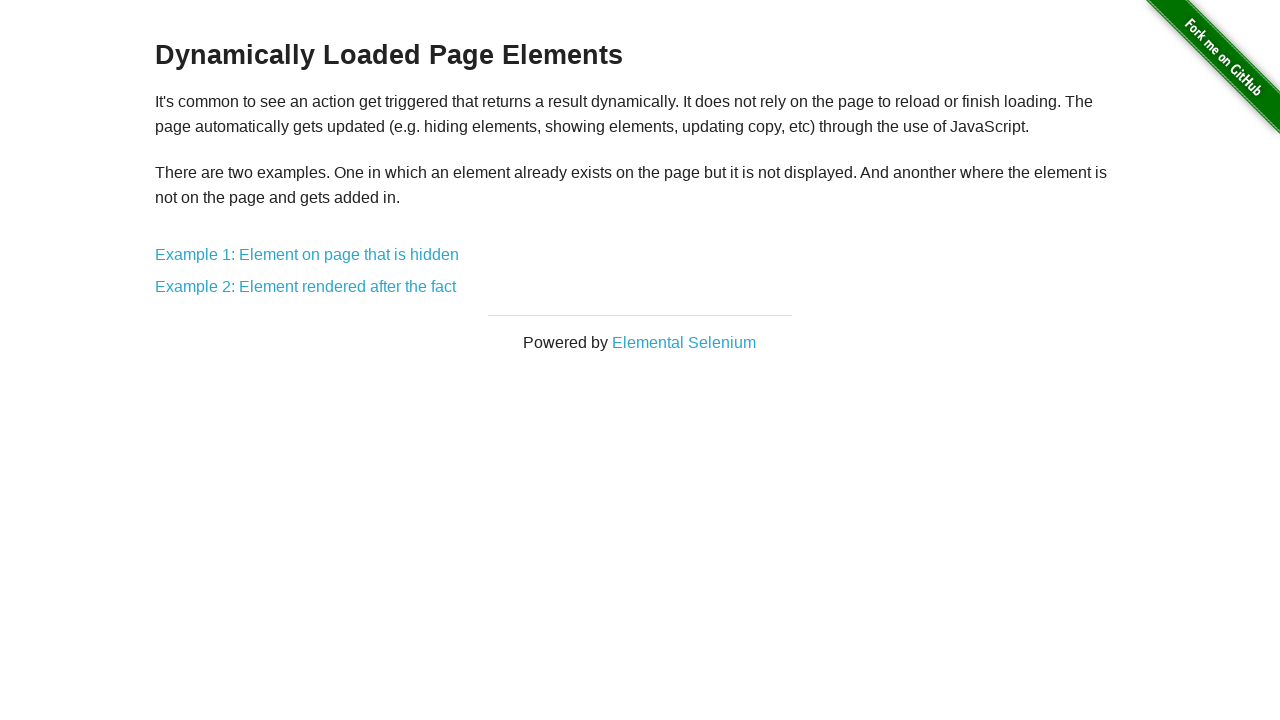

Clicked on first dynamic loading example link at (307, 255) on xpath=//*[@id='content']//a
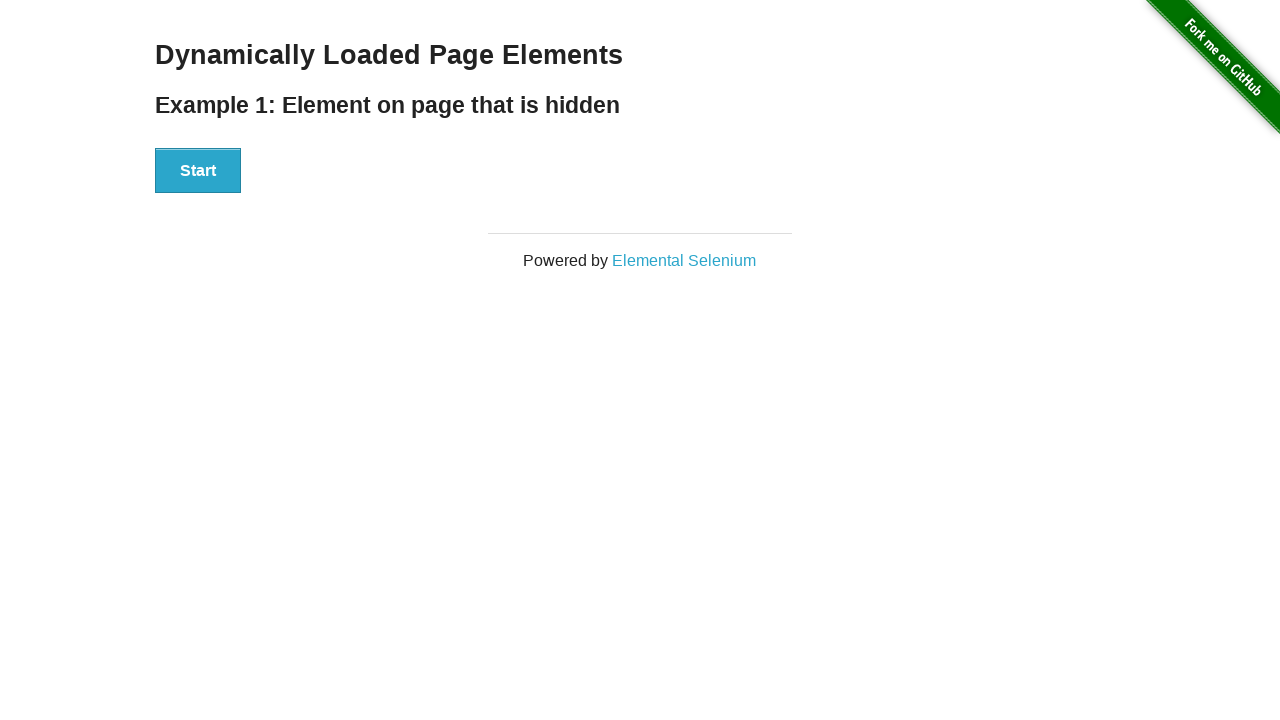

Clicked Start button to initiate dynamic loading at (198, 171) on button
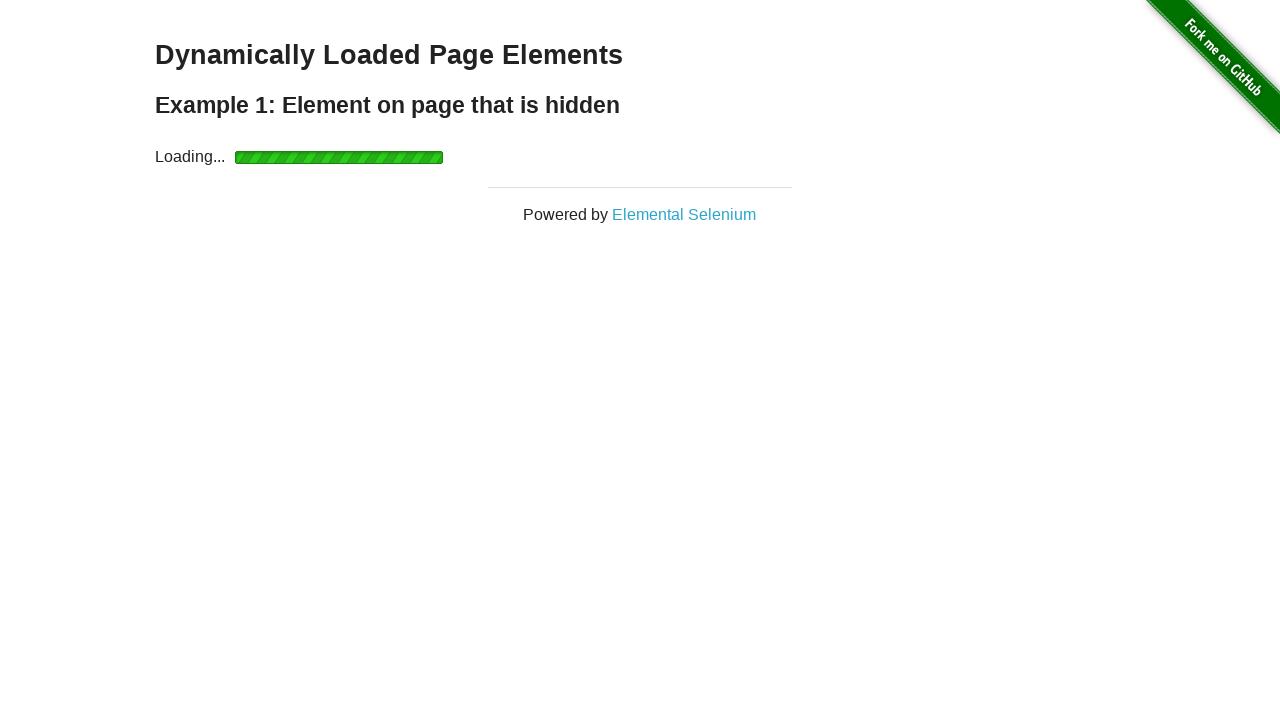

Waited for dynamically loaded content to appear
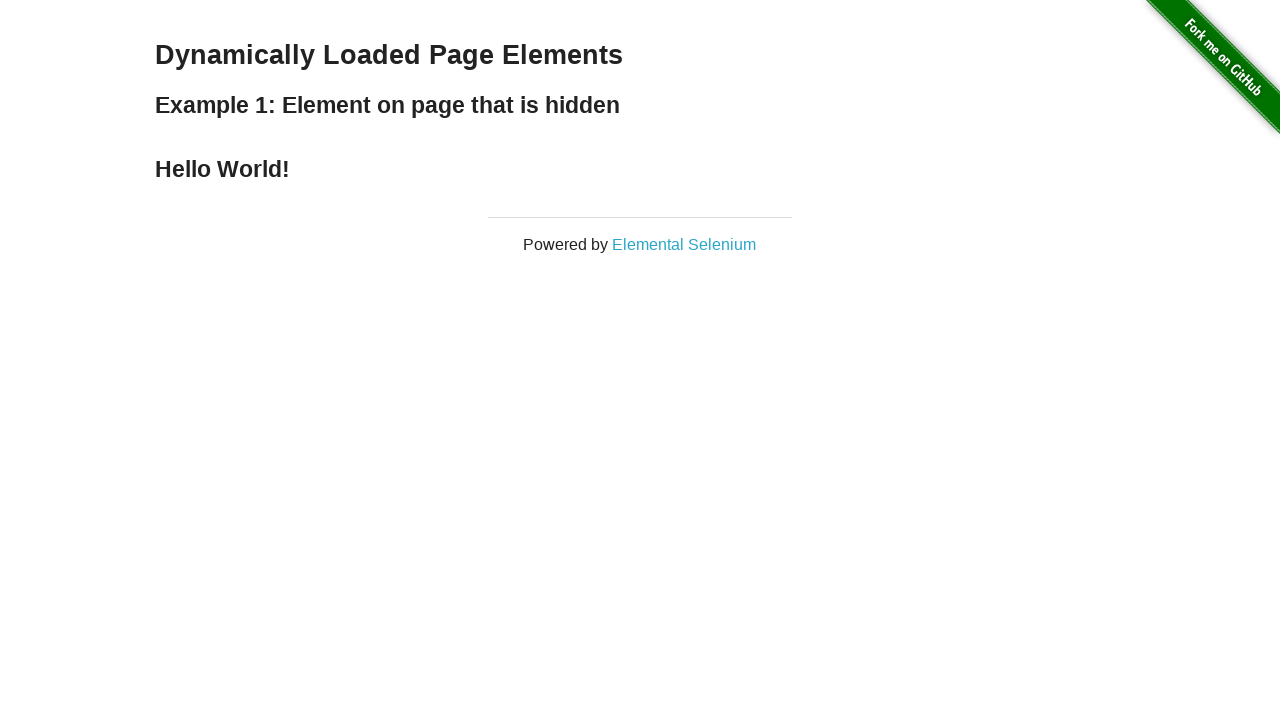

Navigated to home page at http://the-internet.herokuapp.com
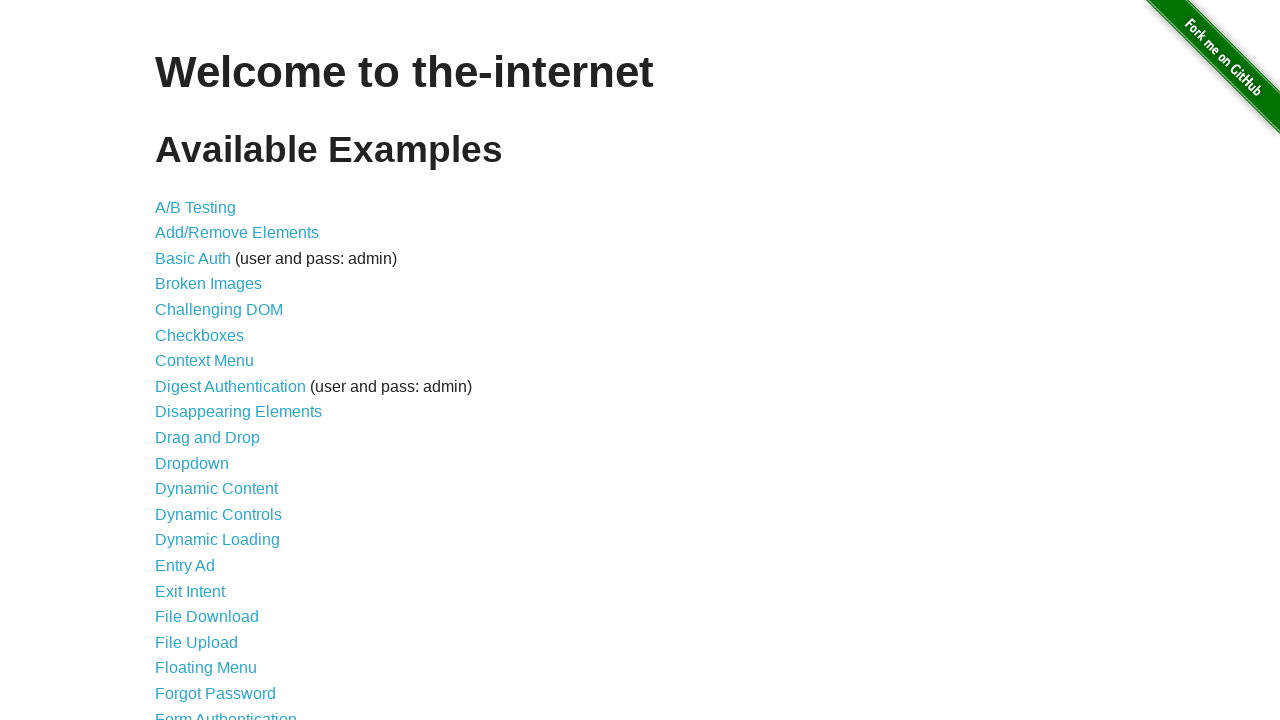

Refreshed the page
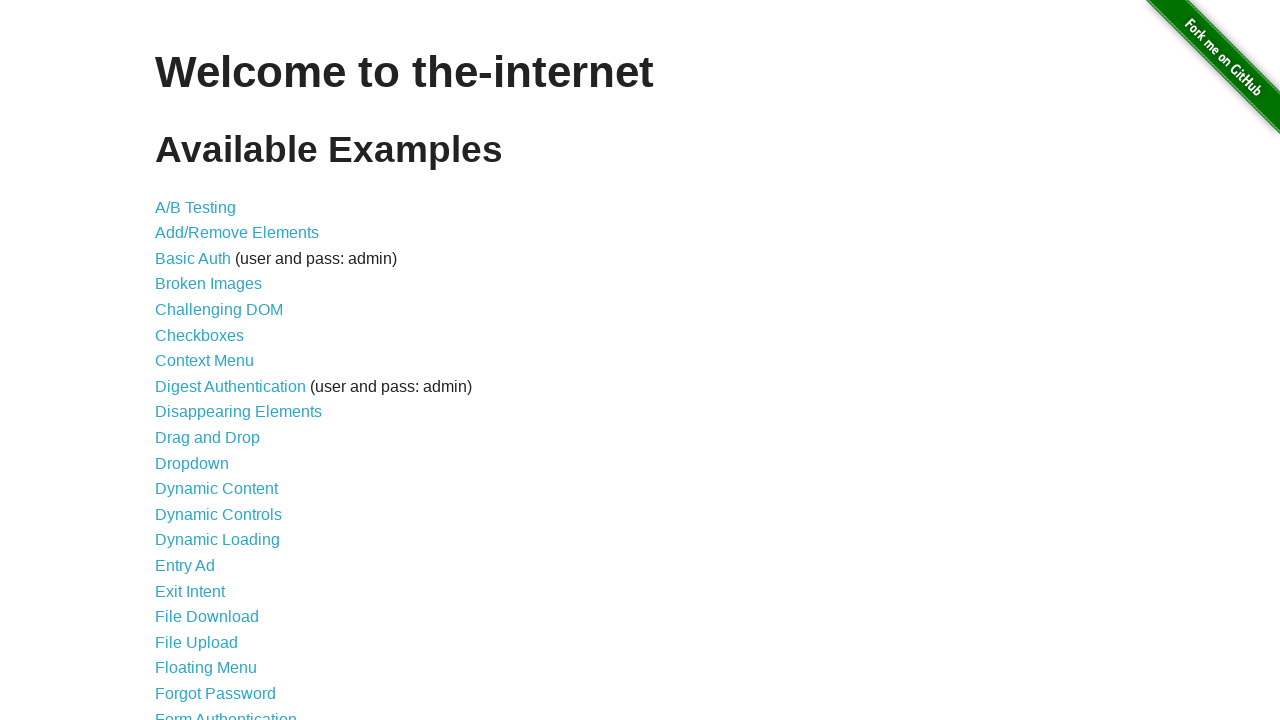

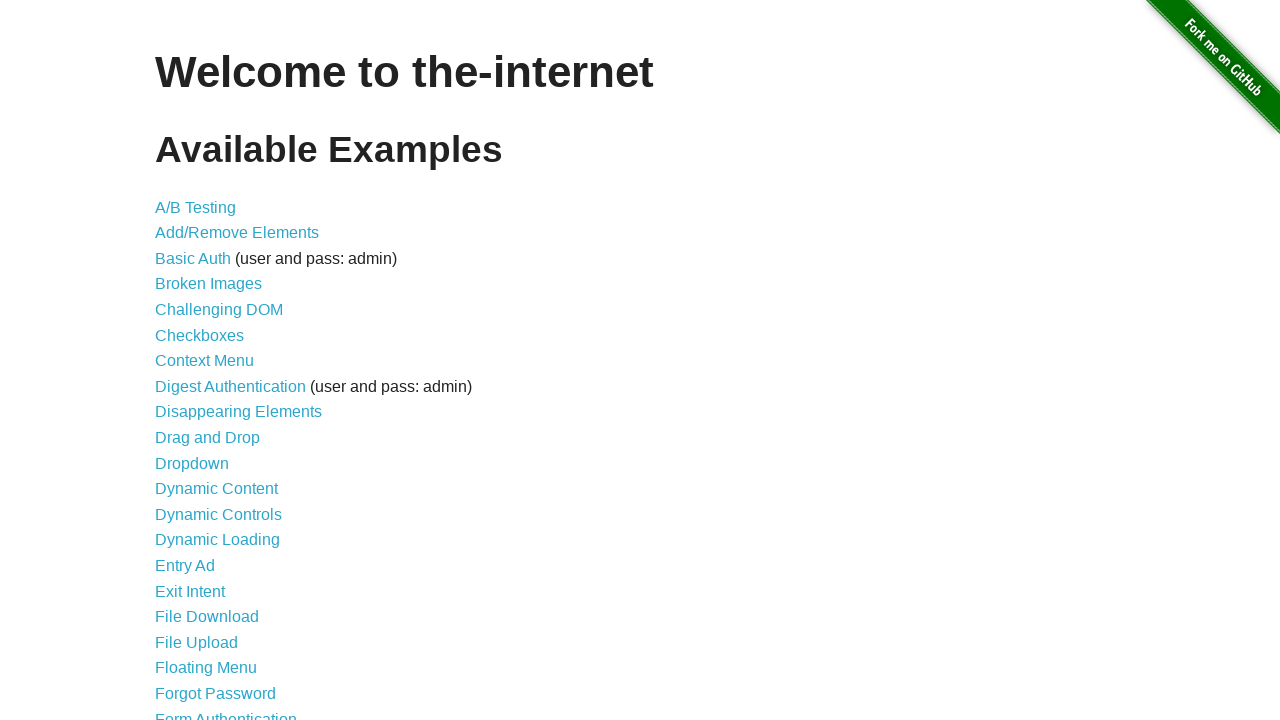